Tests that clicking Download PDF button triggers a PDF download with correct filename

Starting URL: https://asifarefinbonny.github.io/QuickDial/

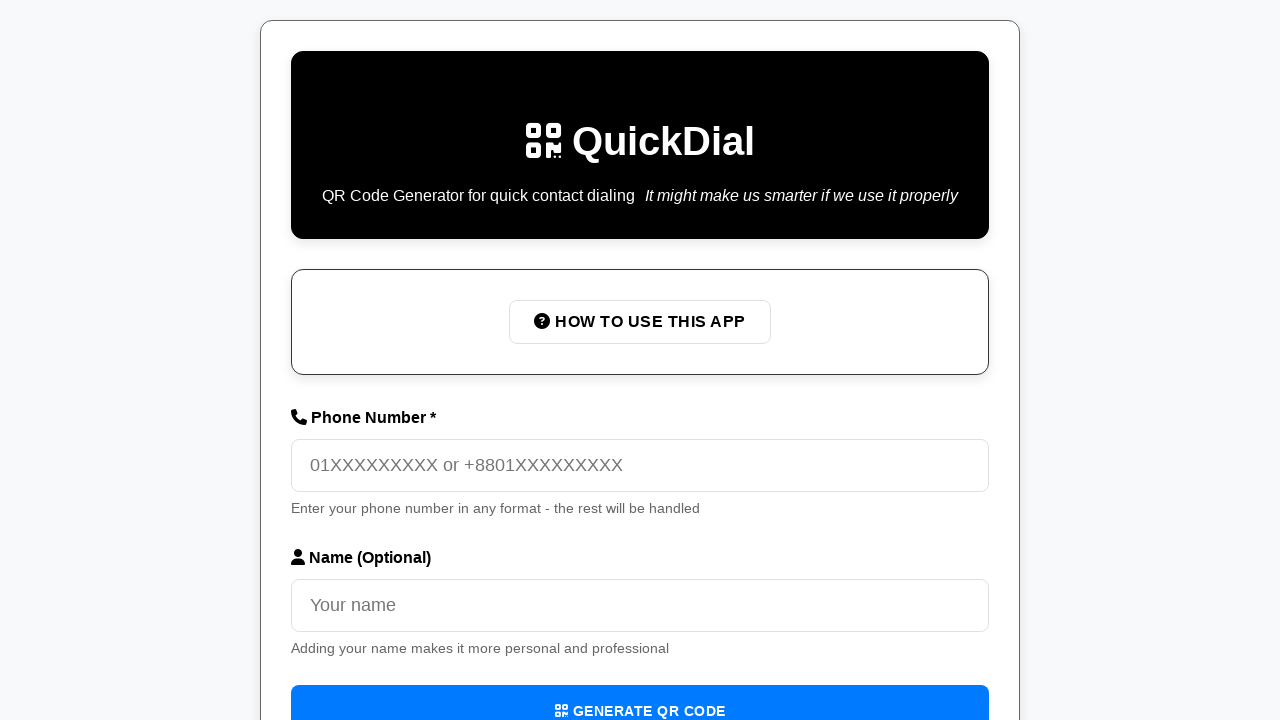

Filled phone number field with '01712345678' on internal:attr=[placeholder="01XXXXXXXXX or +8801XXXXXXXXX"i]
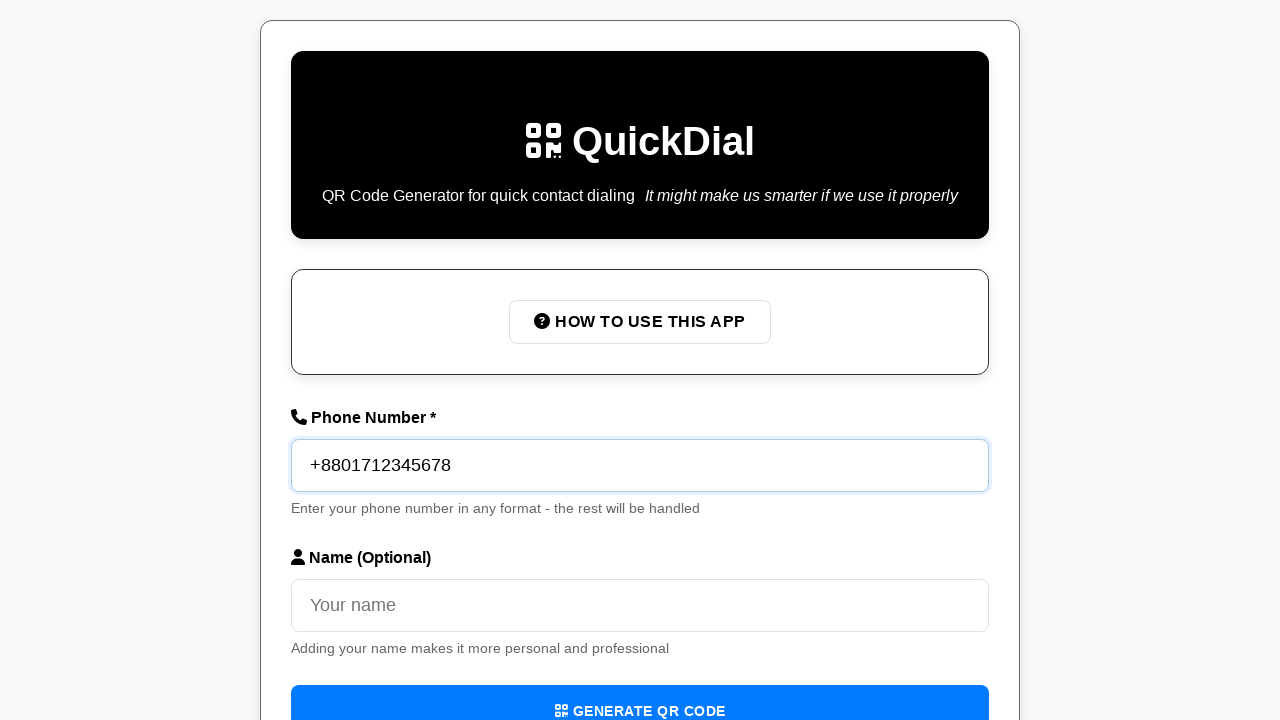

Clicked Generate QR Code button at (640, 694) on internal:role=button[name=/Generate QR Code/i]
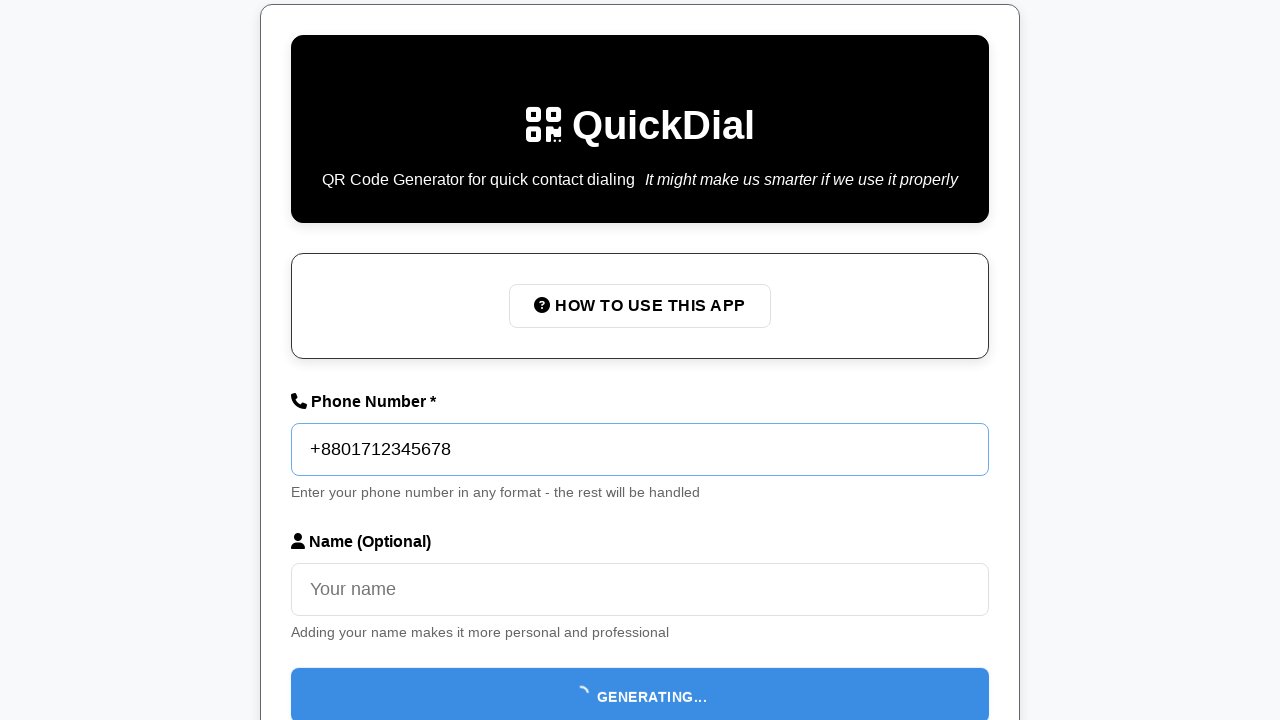

Clicked Download PDF button and triggered download at (402, 671) on internal:role=button[name=/Download PDF/i]
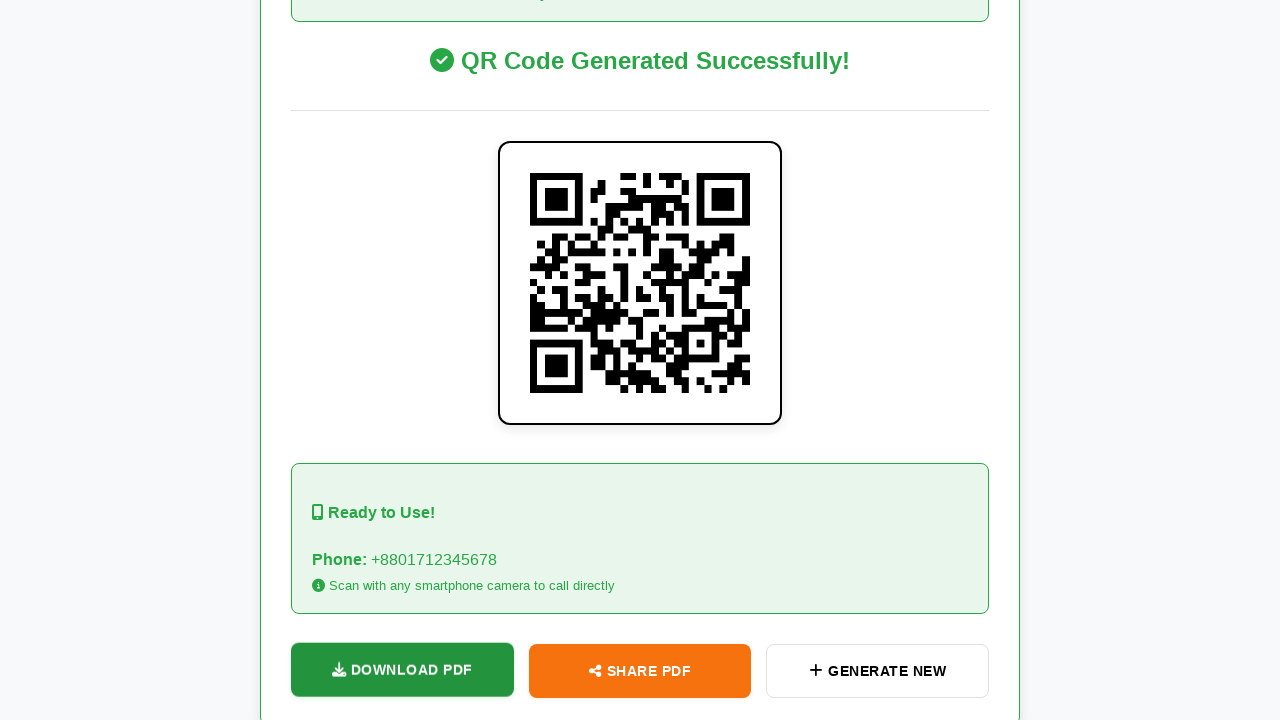

Download completed with filename: QuickDial-8801712345678.pdf
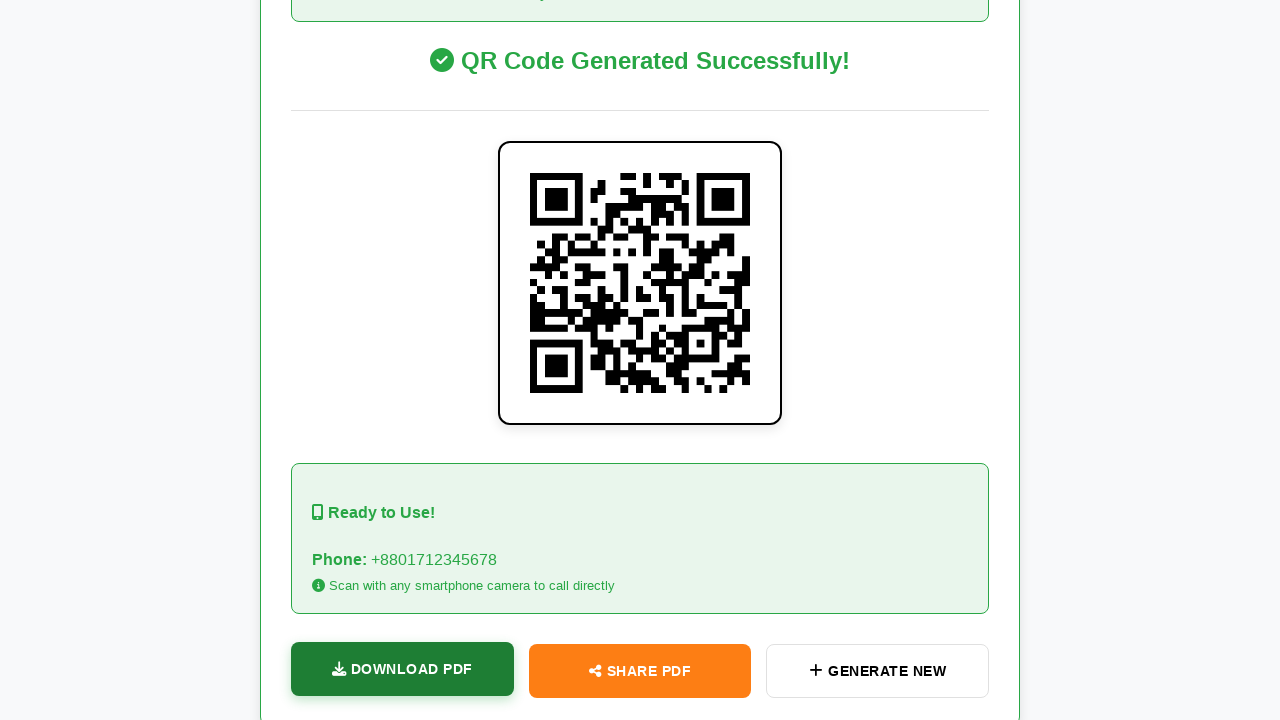

Verified PDF filename contains 'QuickDial-8801712345678'
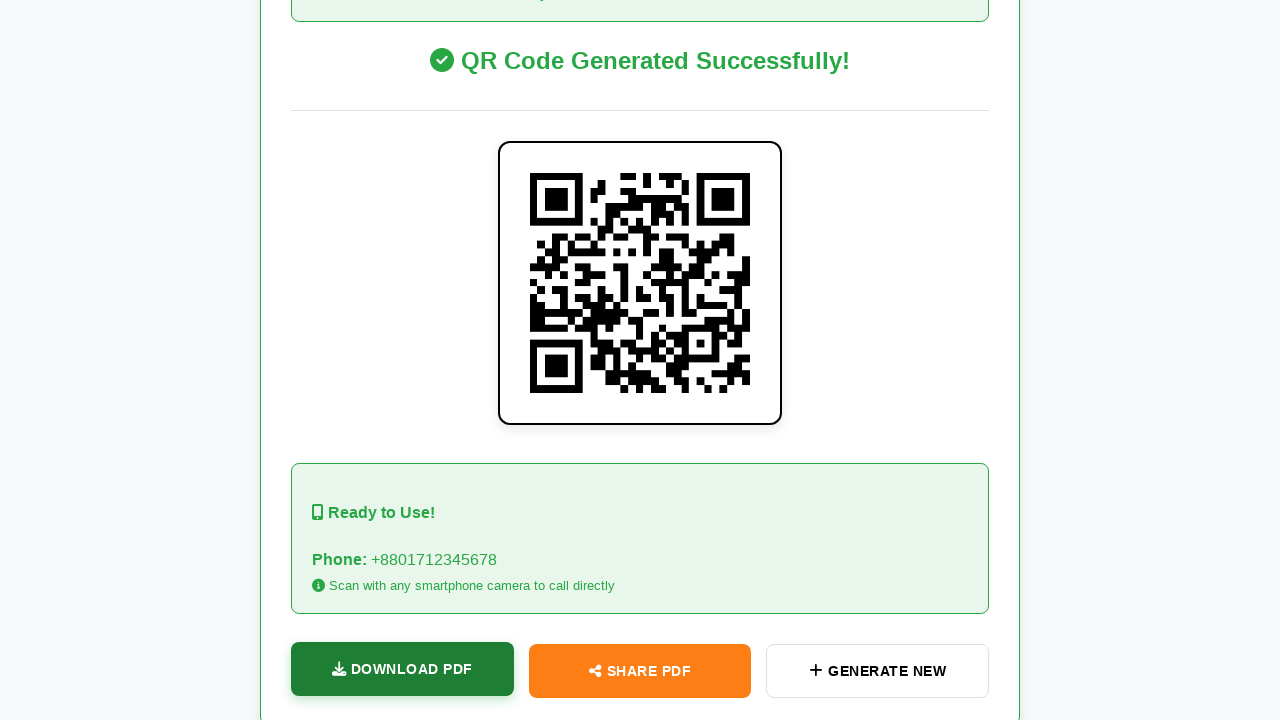

Verified PDF filename has .pdf extension
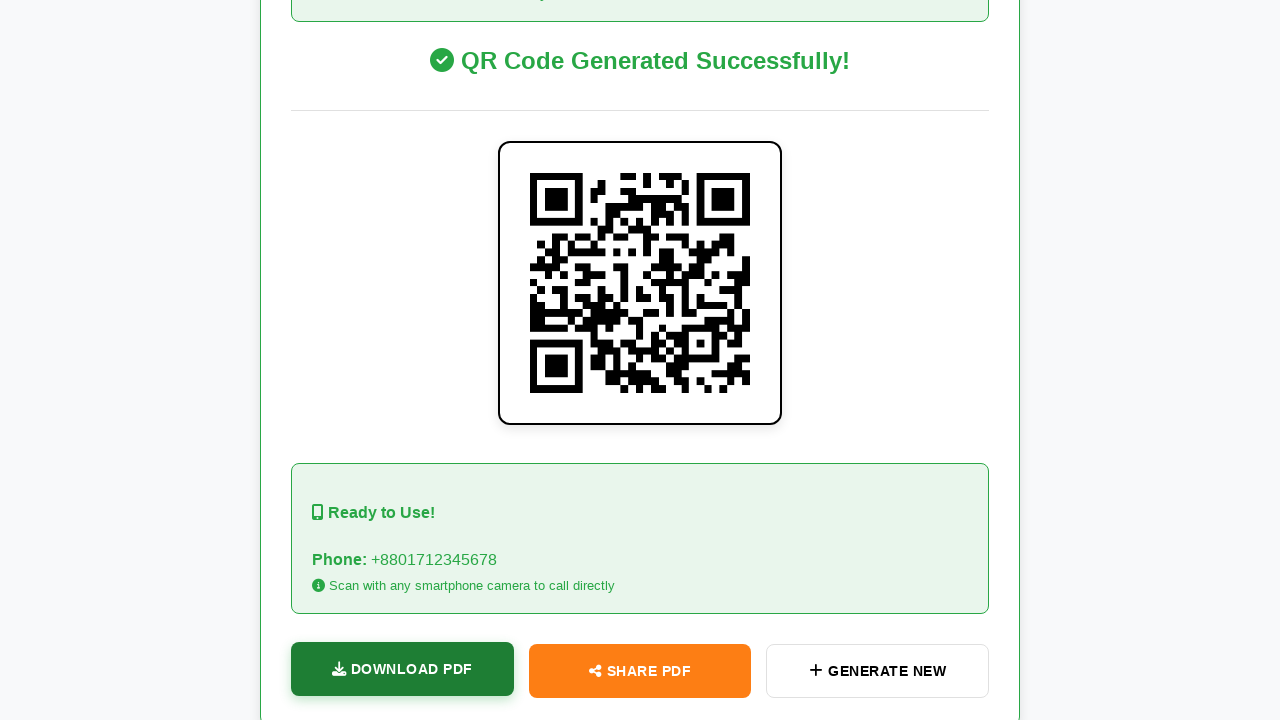

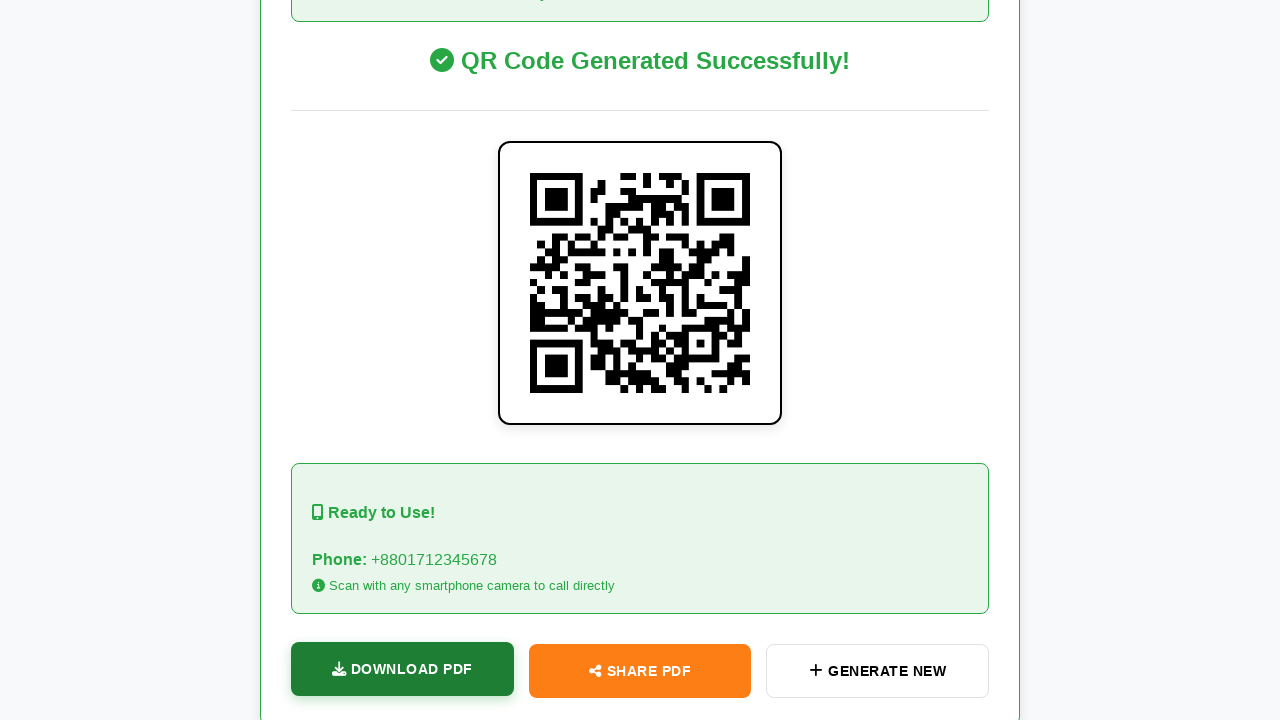